Tests that Clear completed button is hidden when no items are completed

Starting URL: https://demo.playwright.dev/todomvc

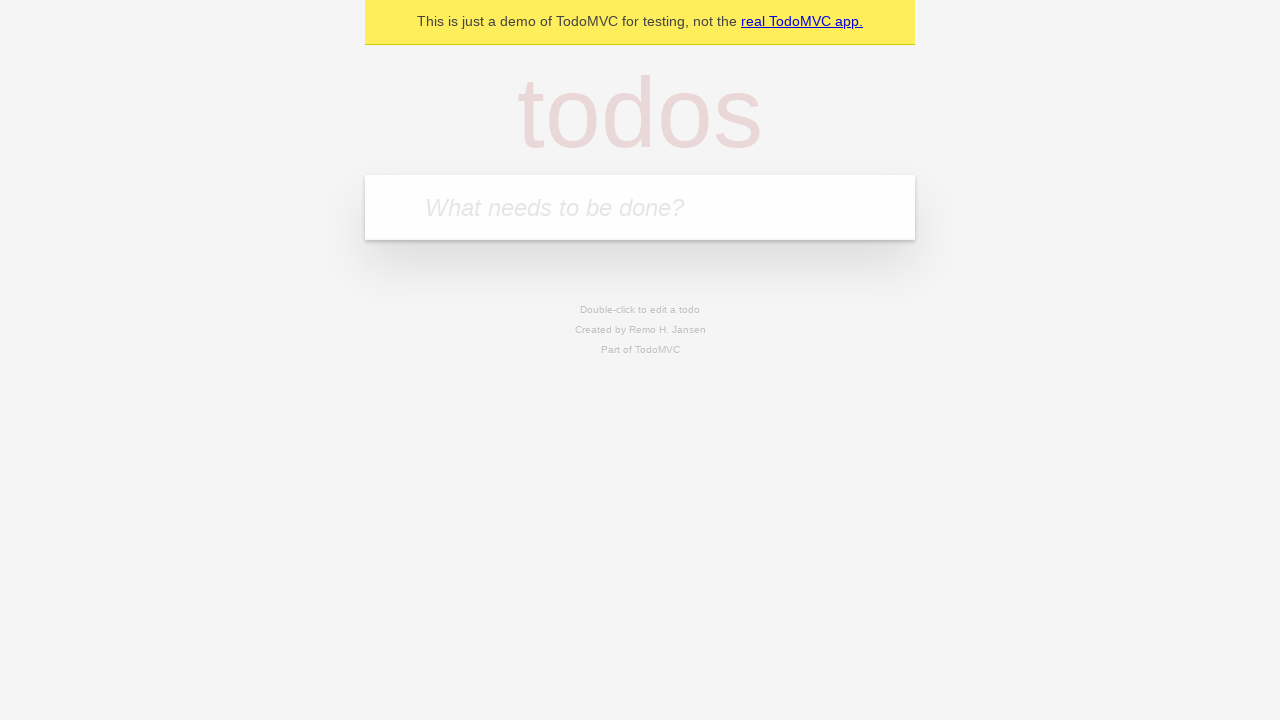

Navigated to TodoMVC demo application
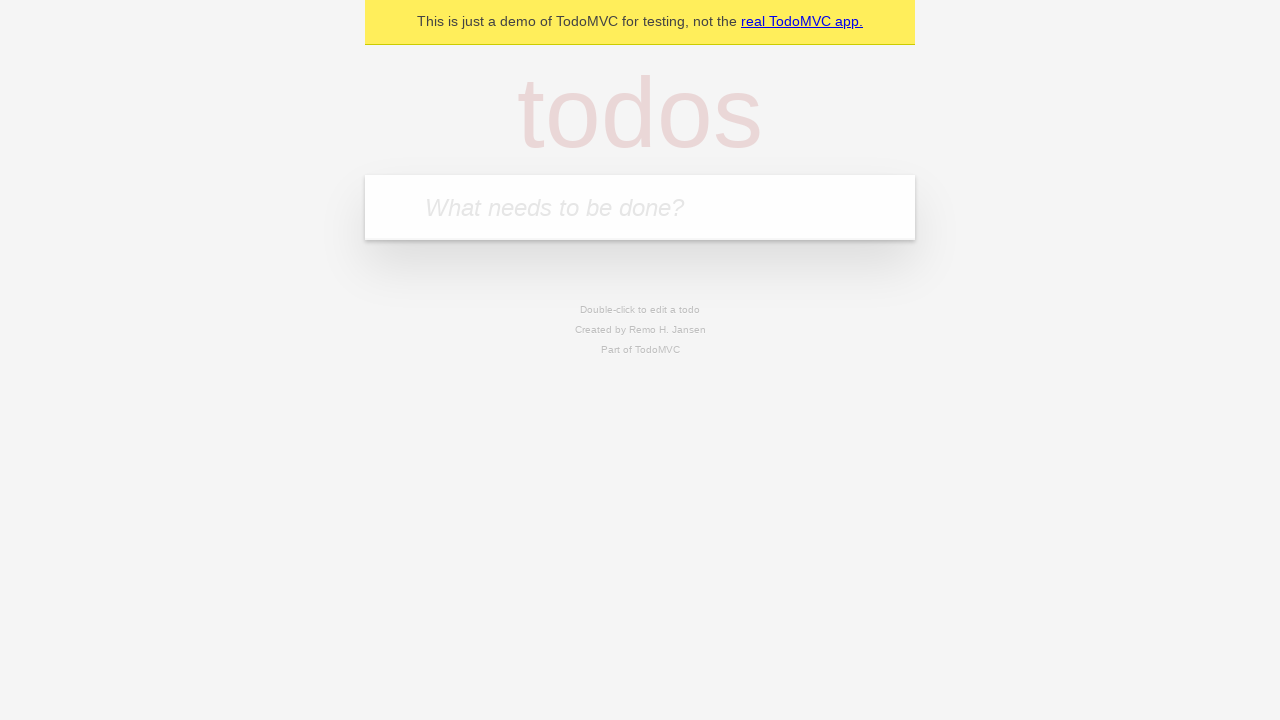

Located the new todo input field
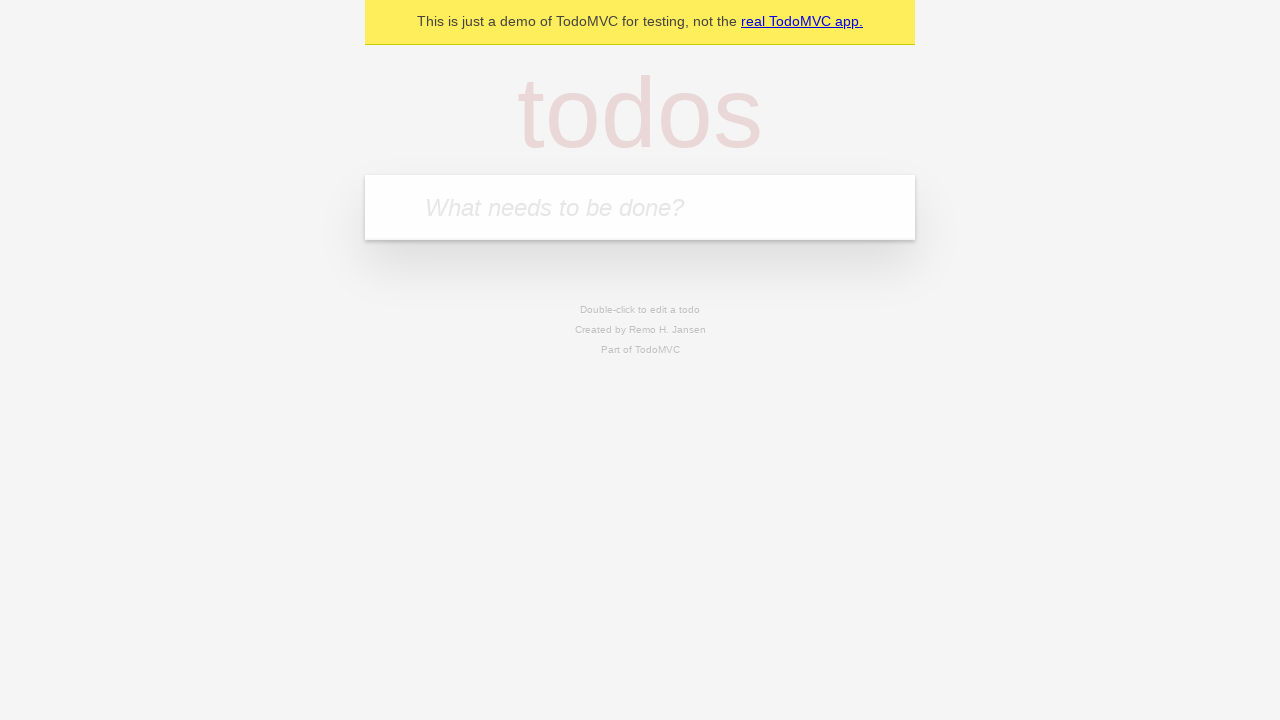

Filled first todo: 'buy some cheese' on internal:attr=[placeholder="What needs to be done?"i]
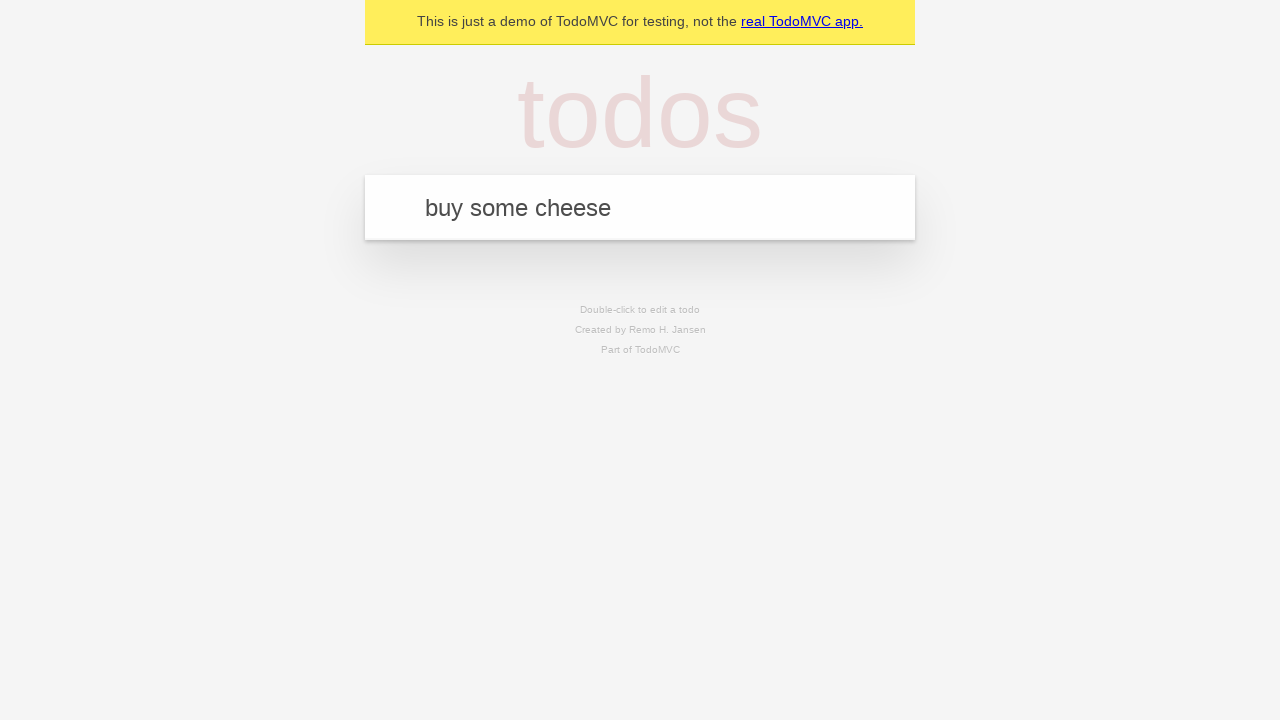

Submitted first todo by pressing Enter on internal:attr=[placeholder="What needs to be done?"i]
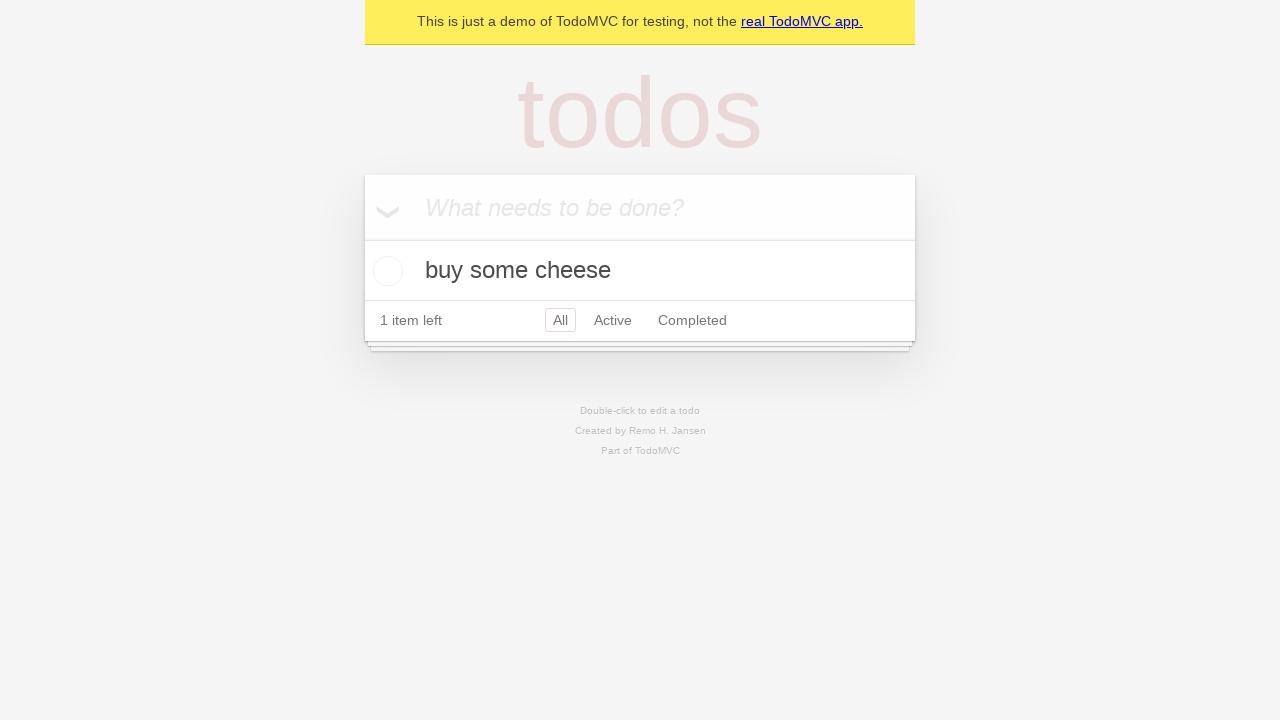

Filled second todo: 'feed the cat' on internal:attr=[placeholder="What needs to be done?"i]
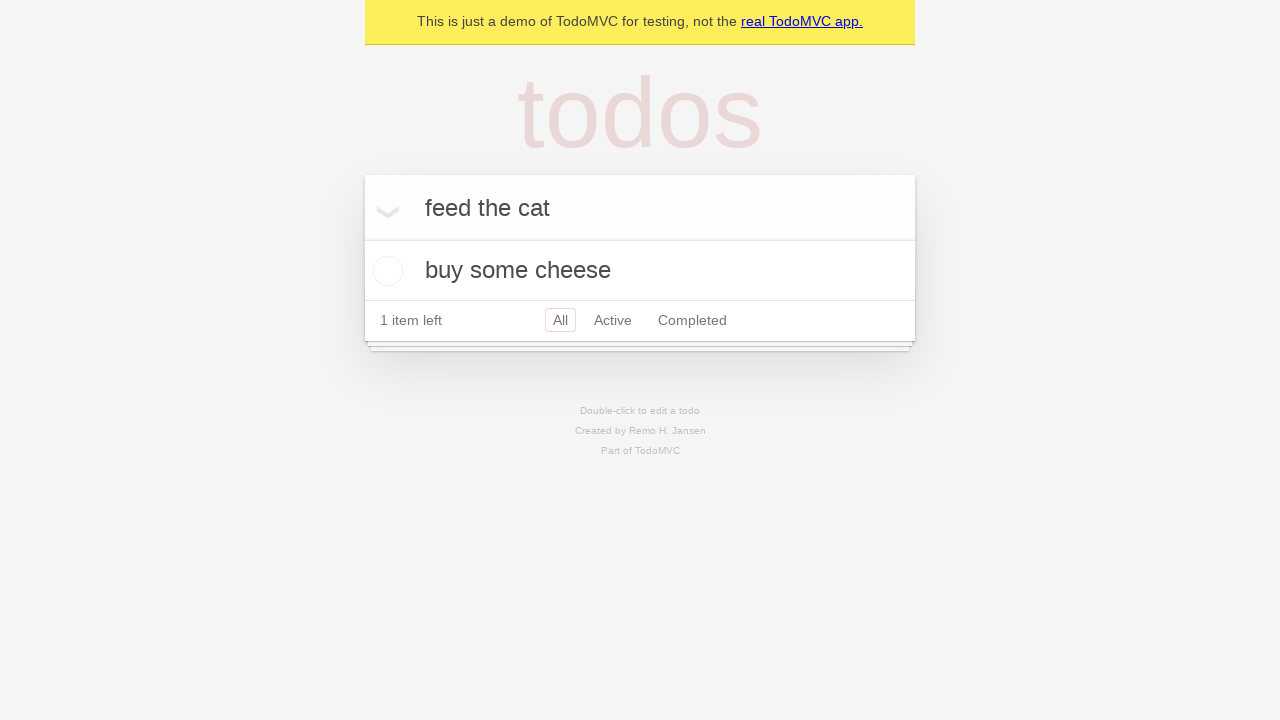

Submitted second todo by pressing Enter on internal:attr=[placeholder="What needs to be done?"i]
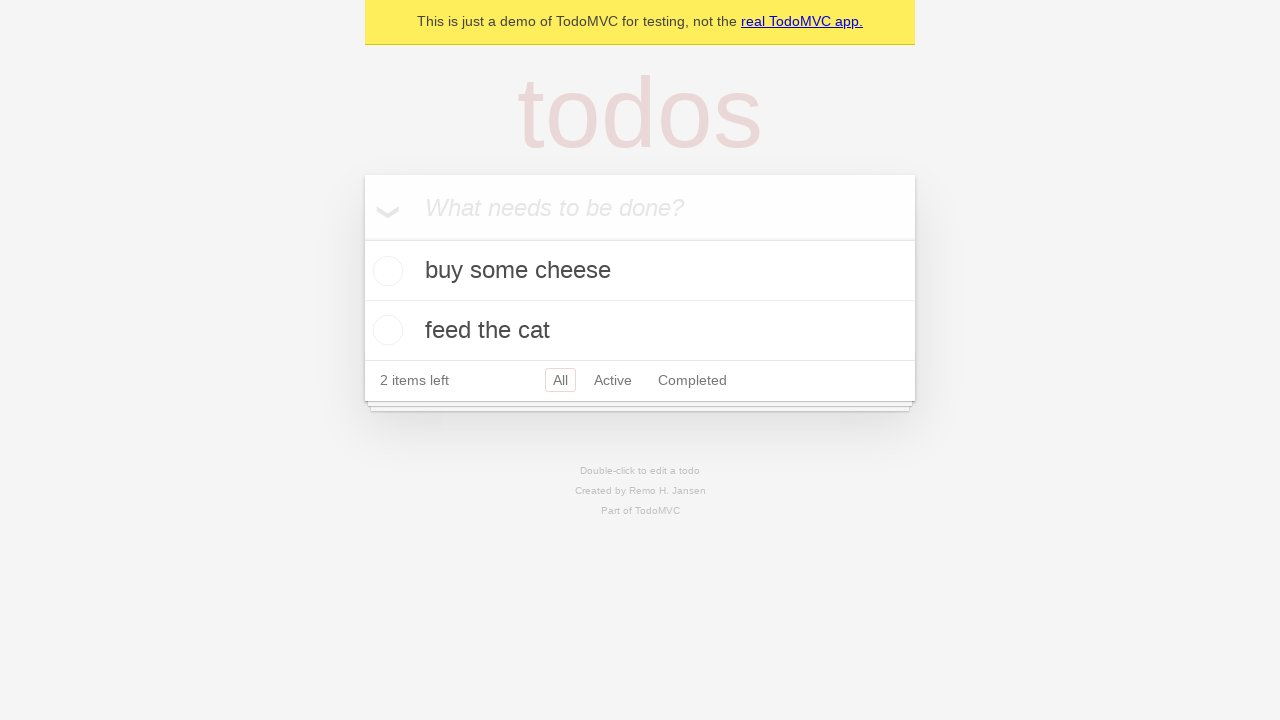

Filled third todo: 'book a doctors appointment' on internal:attr=[placeholder="What needs to be done?"i]
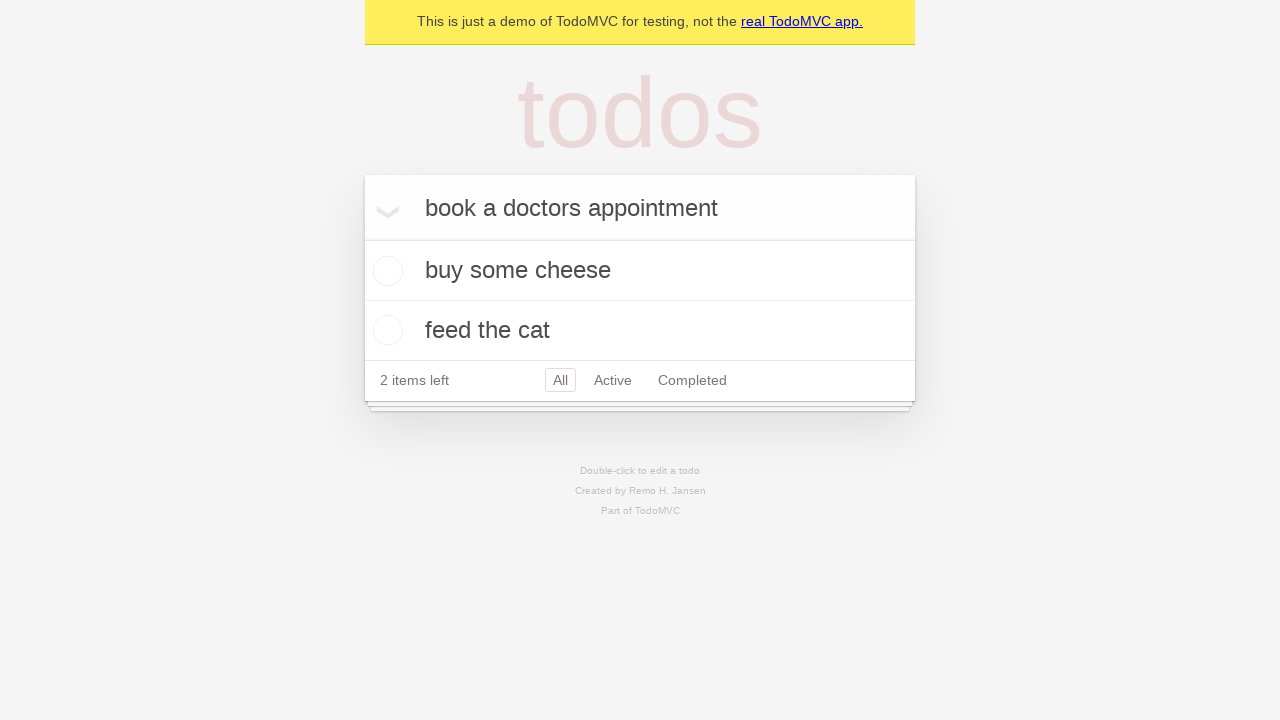

Submitted third todo by pressing Enter on internal:attr=[placeholder="What needs to be done?"i]
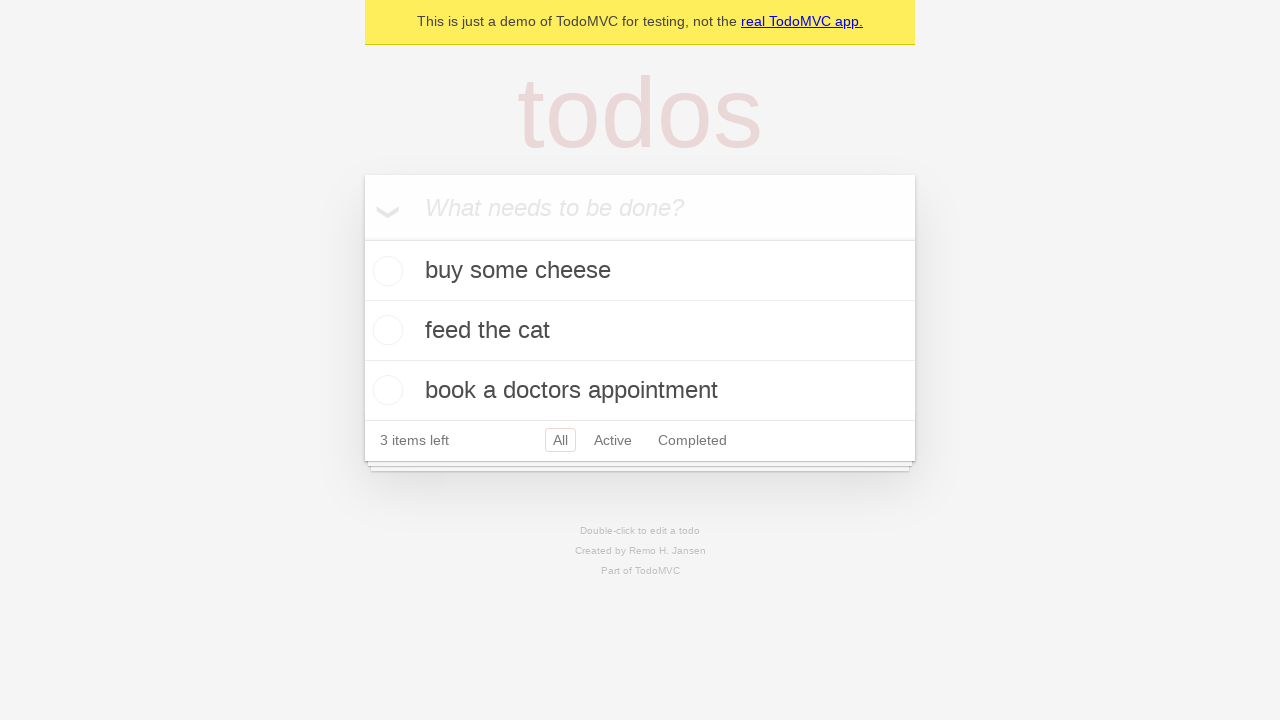

Checked the first todo as completed at (385, 271) on .todo-list li .toggle >> nth=0
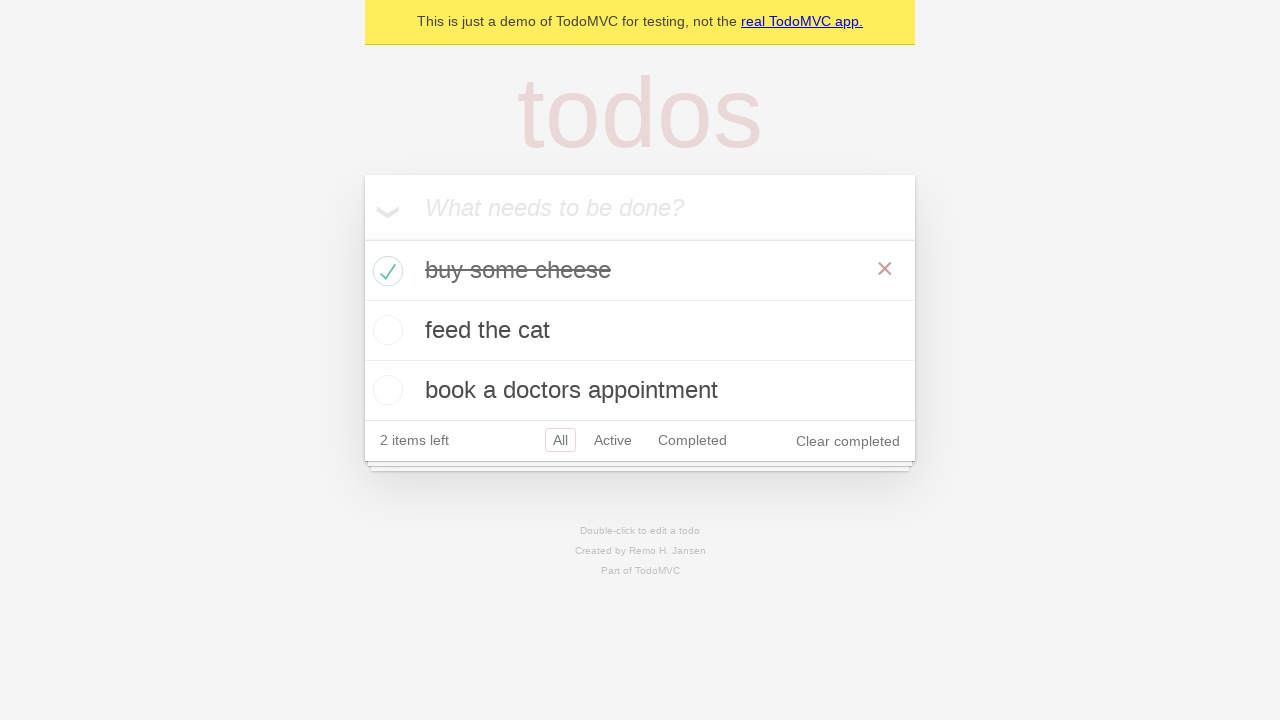

Clicked Clear completed button to remove completed todo at (848, 441) on internal:role=button[name="Clear completed"i]
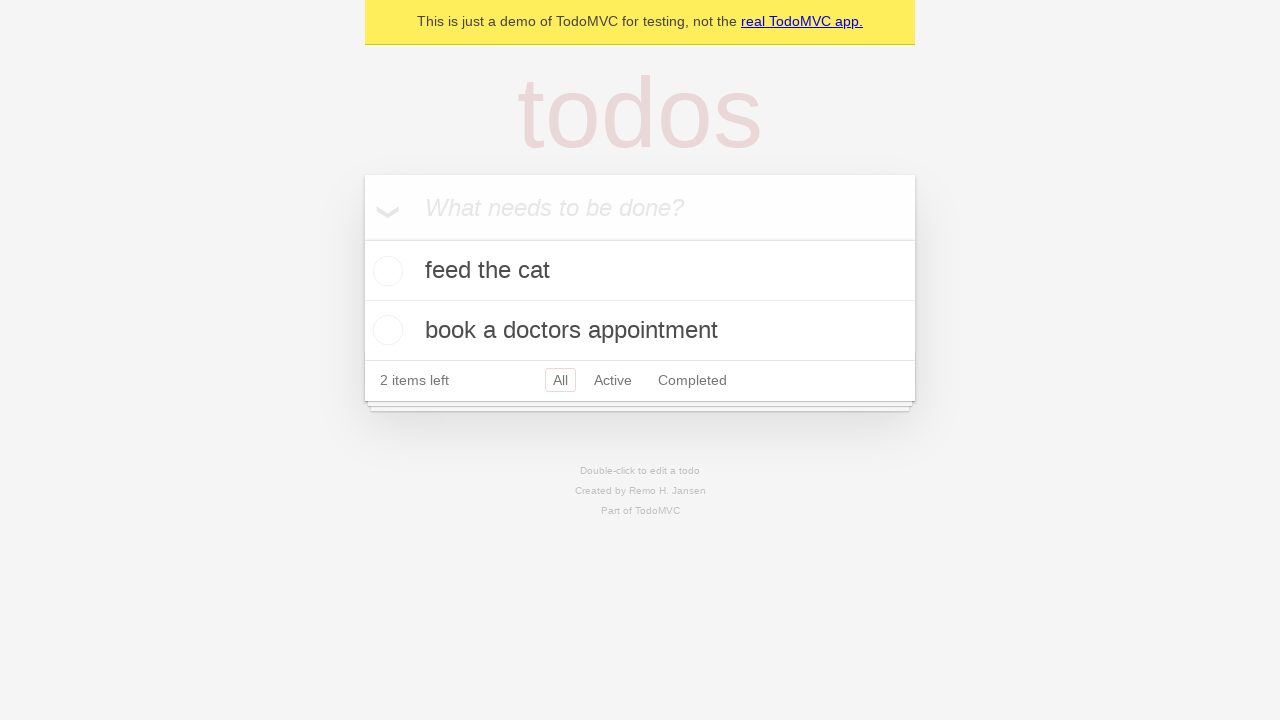

Verified Clear completed button is hidden when no items are completed
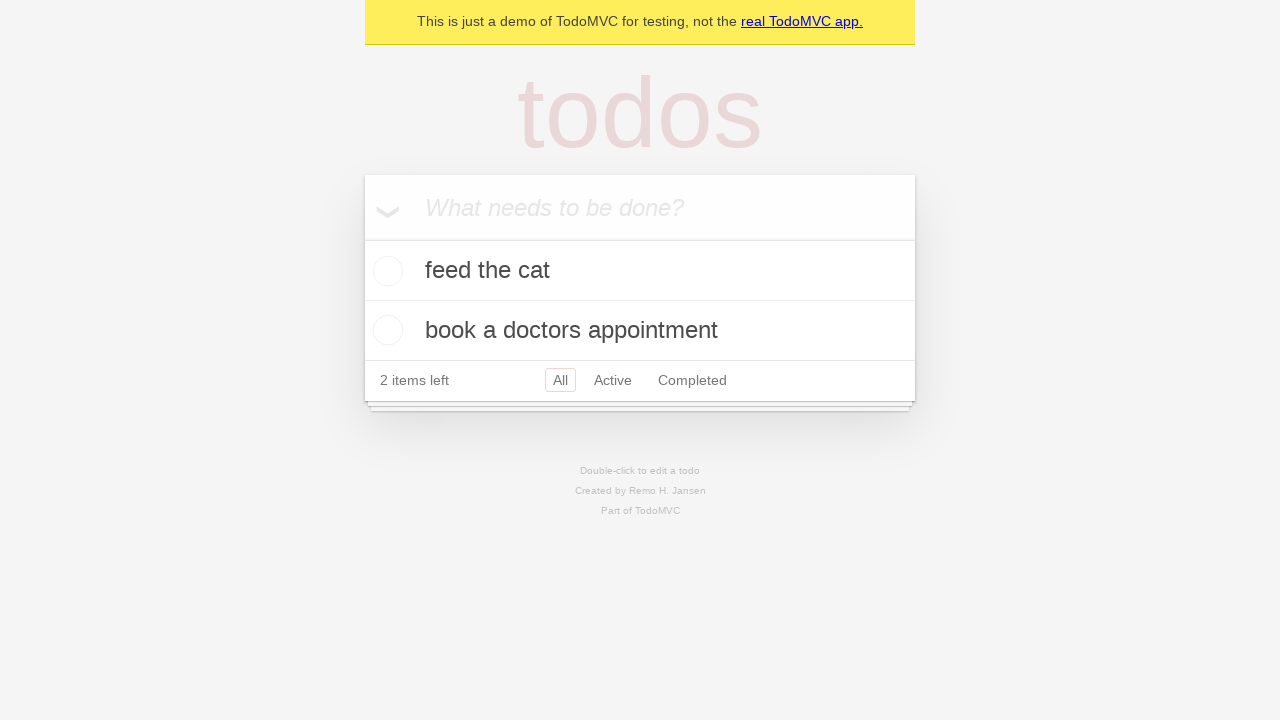

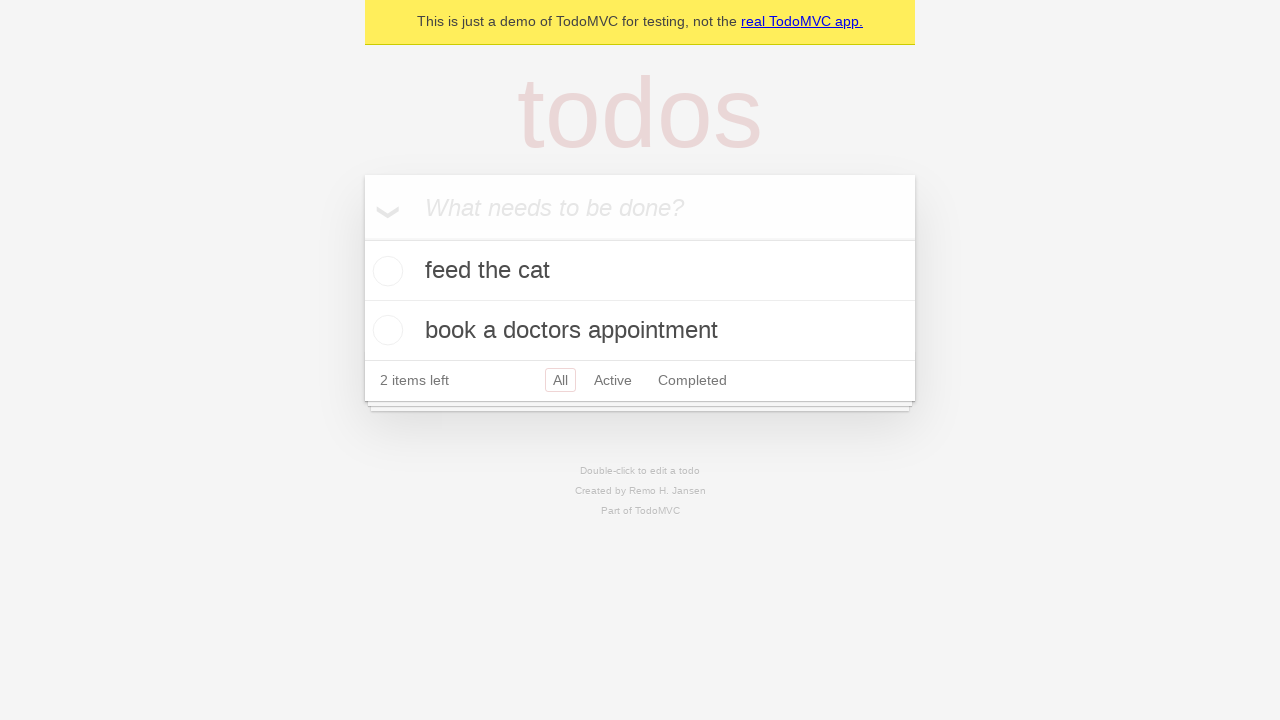